Tests modal dialog functionality by clicking a button to open a modal and then clicking the close button to dismiss it

Starting URL: https://formy-project.herokuapp.com/modal

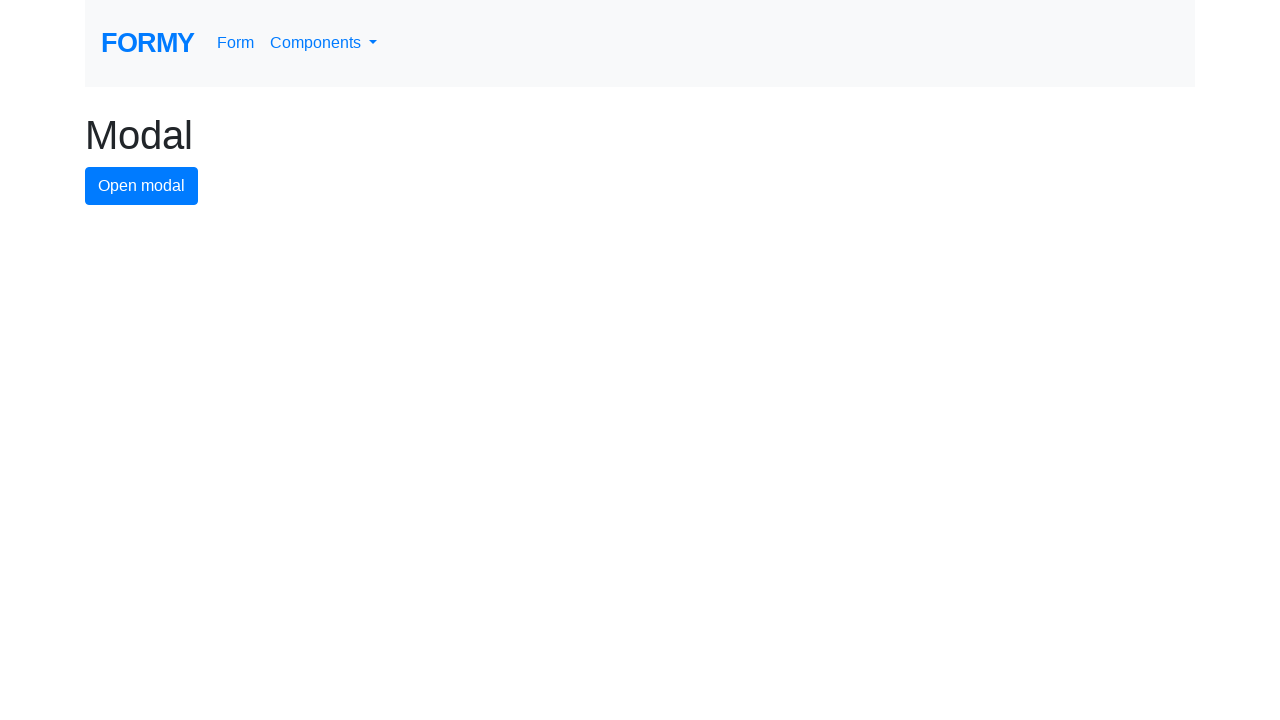

Clicked modal button to open the modal dialog at (142, 186) on #modal-button
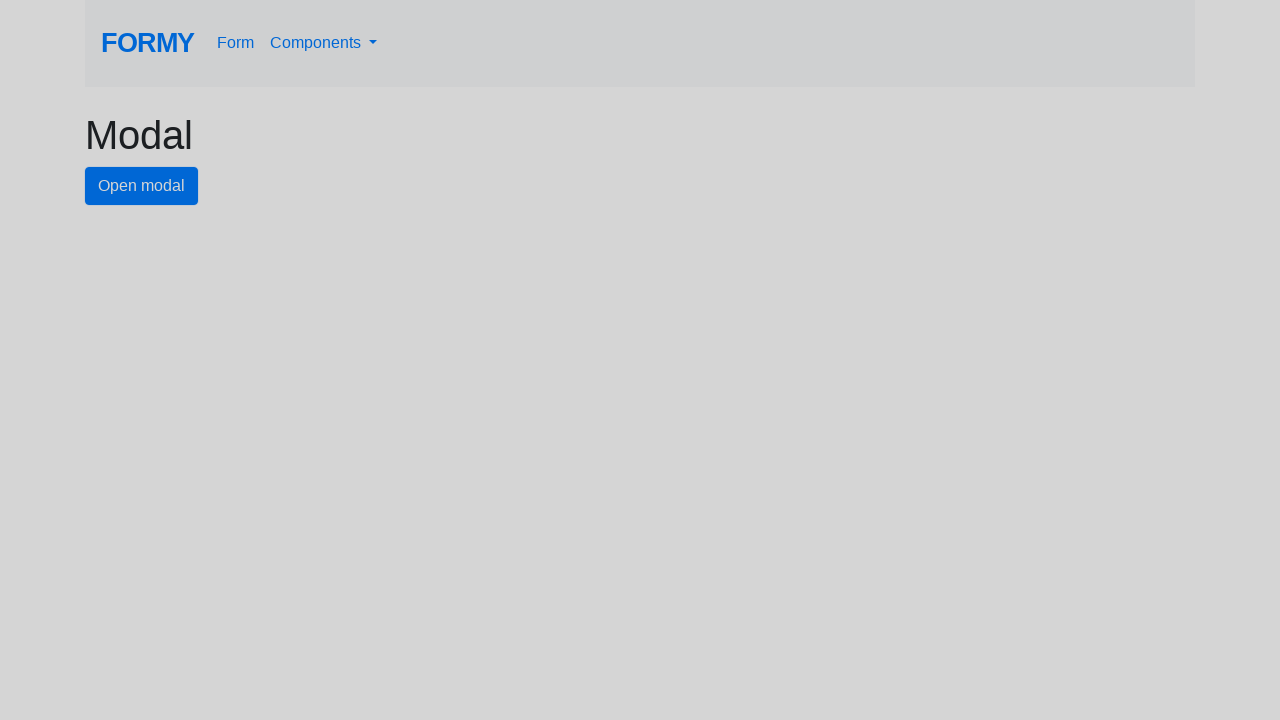

Modal close button became visible
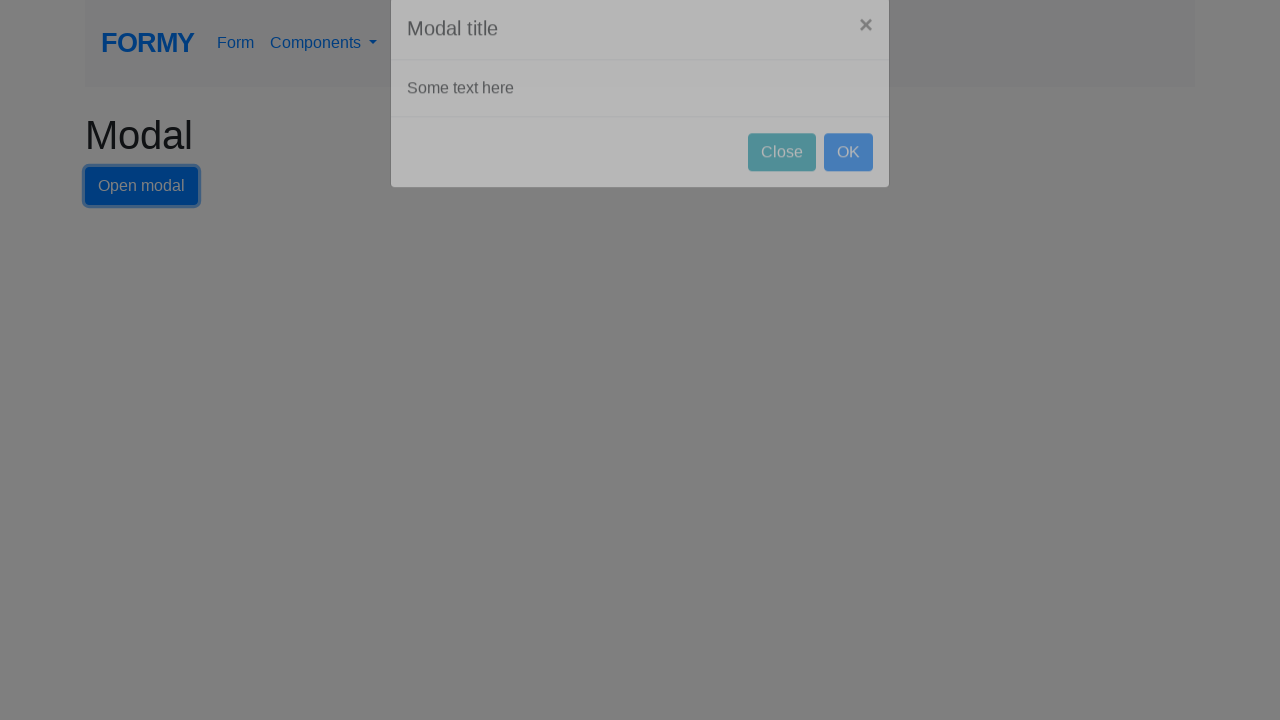

Clicked close button to dismiss the modal dialog at (782, 184) on #close-button
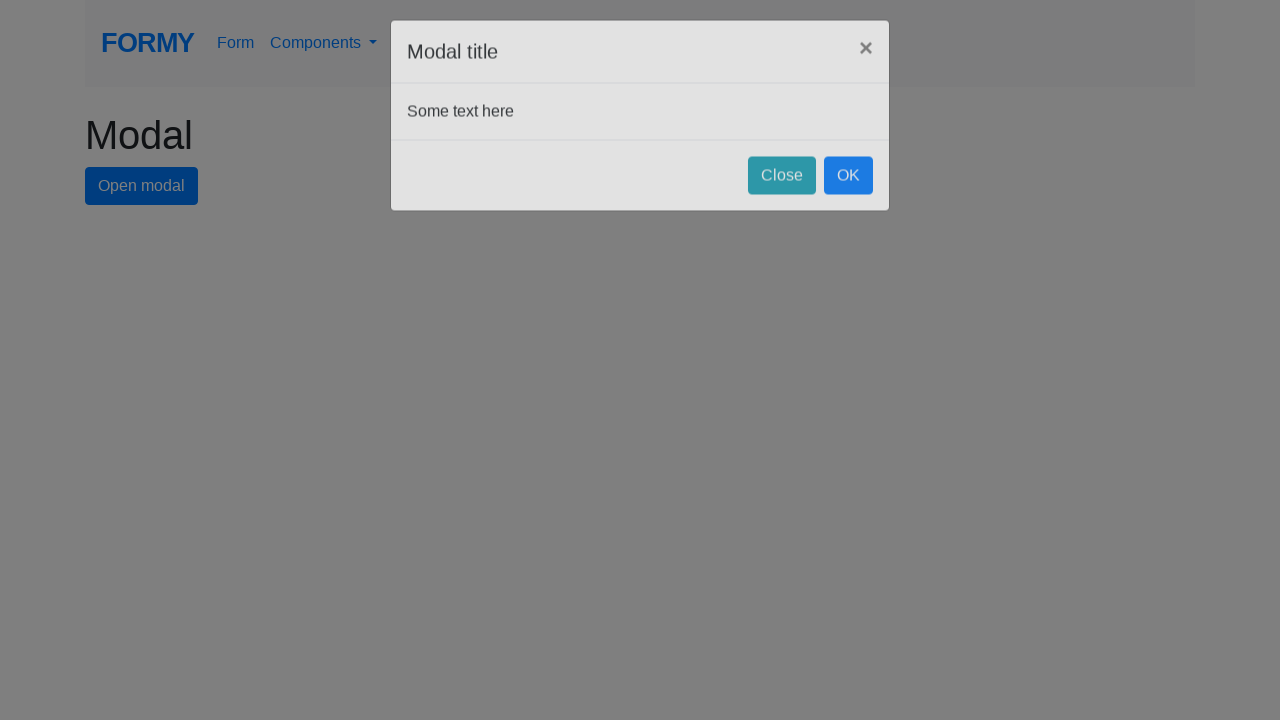

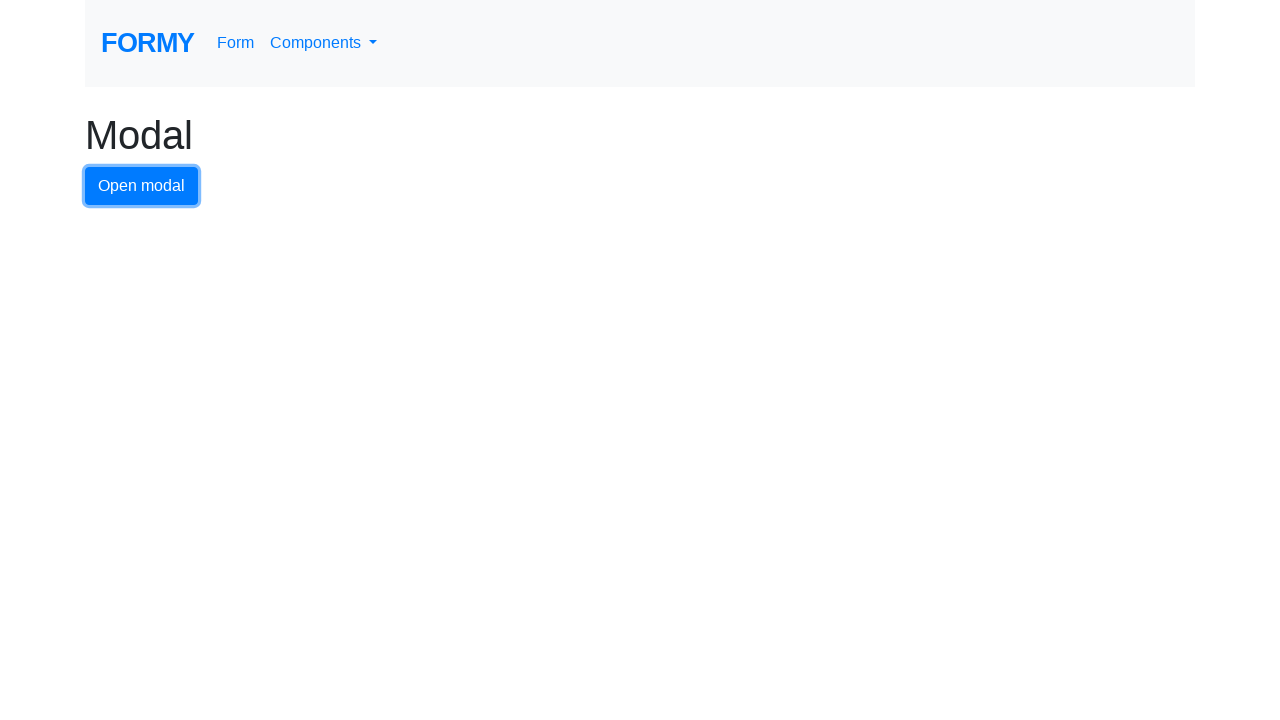